Tests GitHub search functionality by clicking the search button, entering a search query, pressing Enter to submit, and verifying search results are displayed.

Starting URL: https://github.com

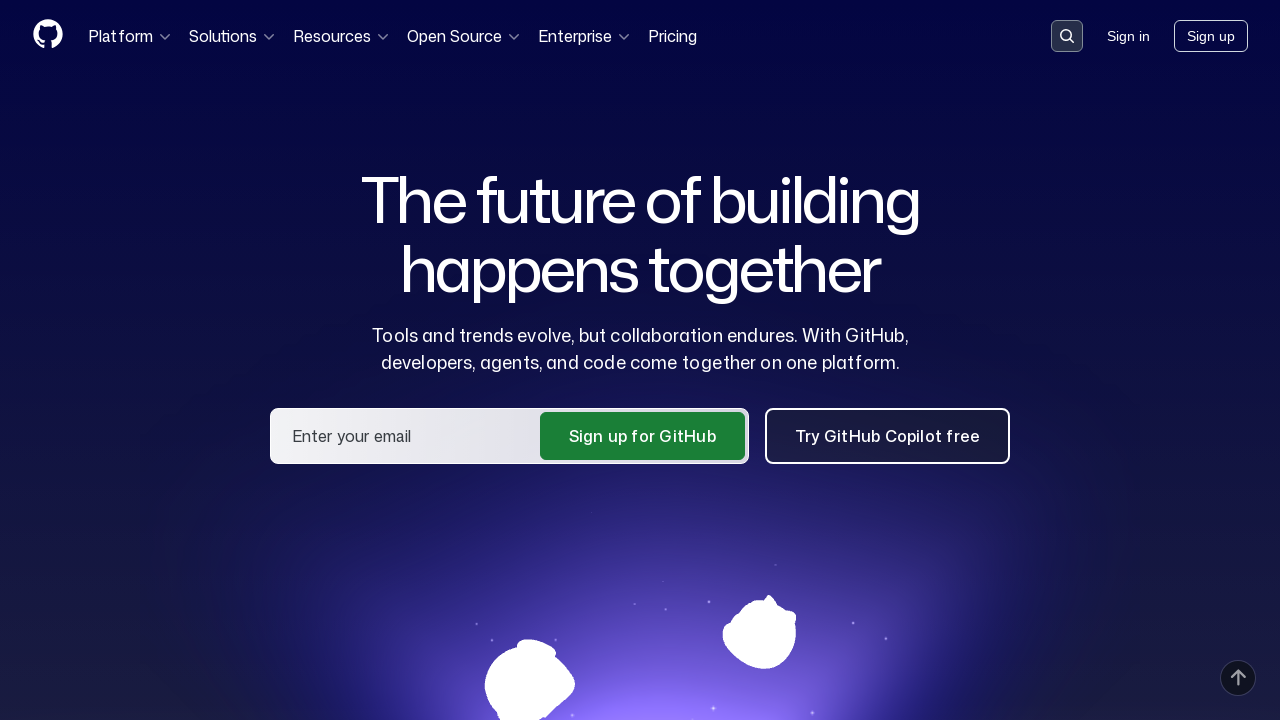

Clicked search button to open search dialog at (1067, 36) on button[data-target='qbsearch-input.inputButton']
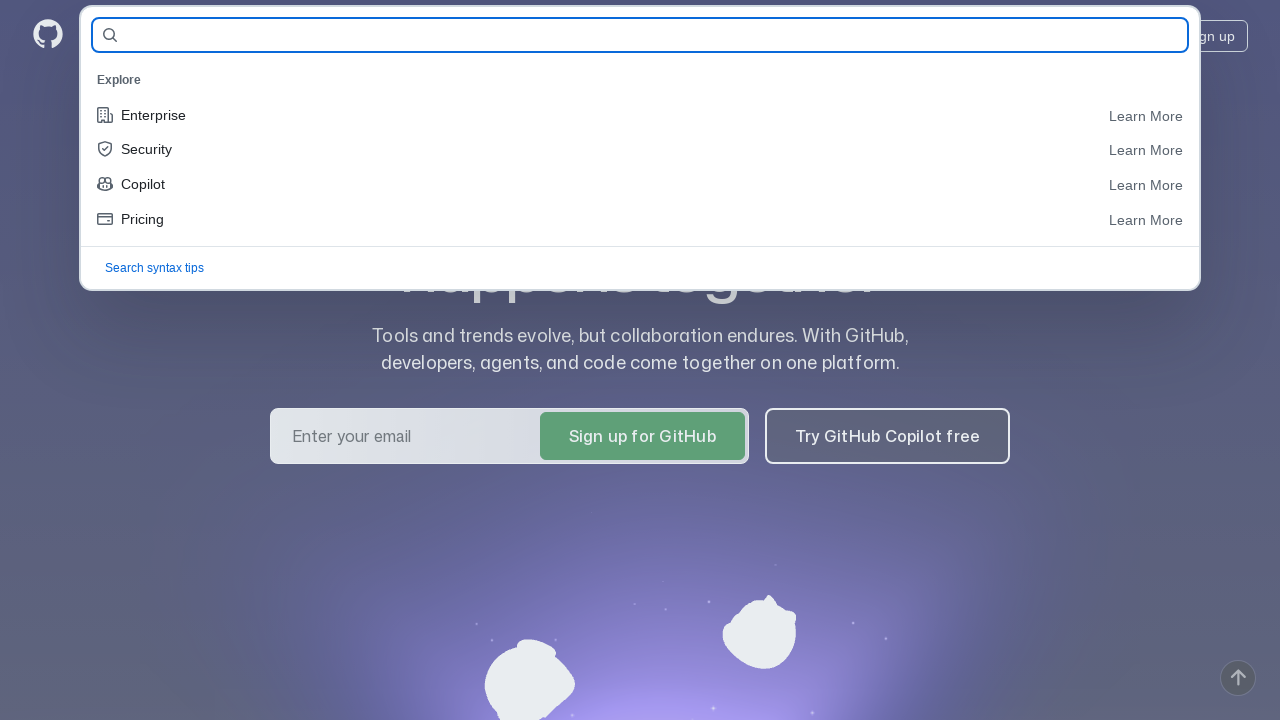

Search input field became visible
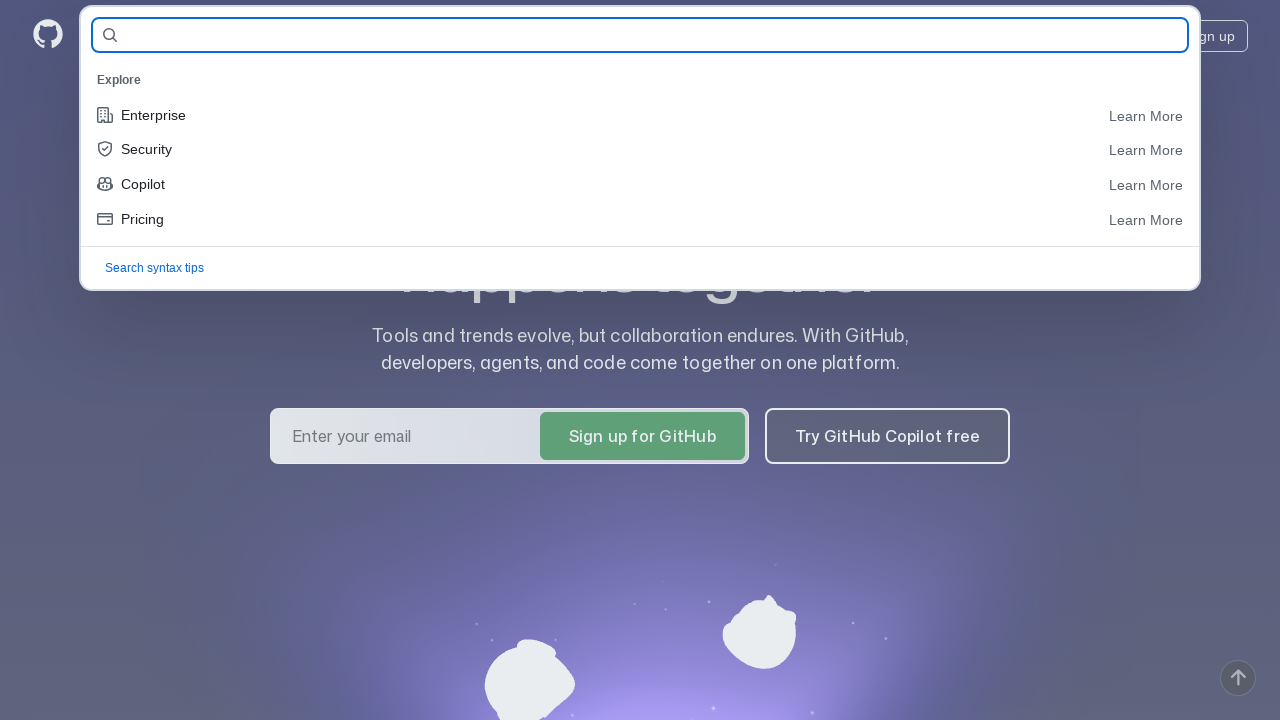

Filled search field with 'selenium automation' on #query-builder-test
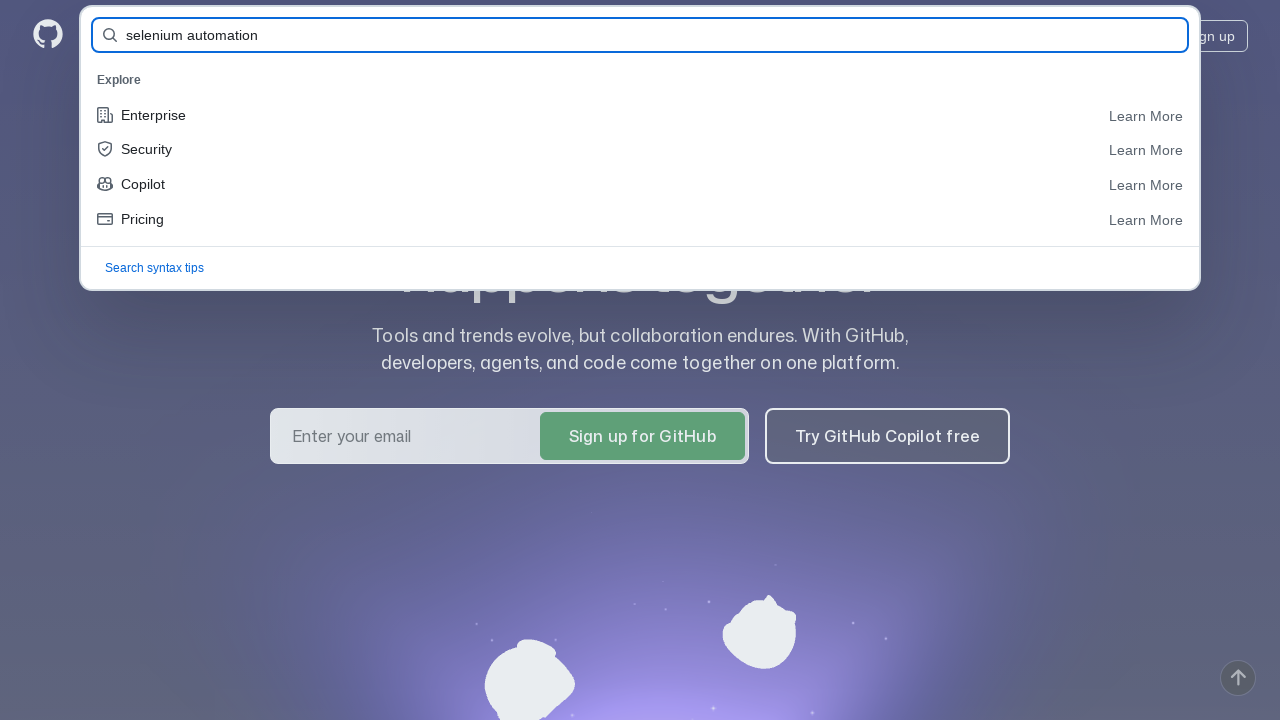

Pressed Enter to submit search query on #query-builder-test
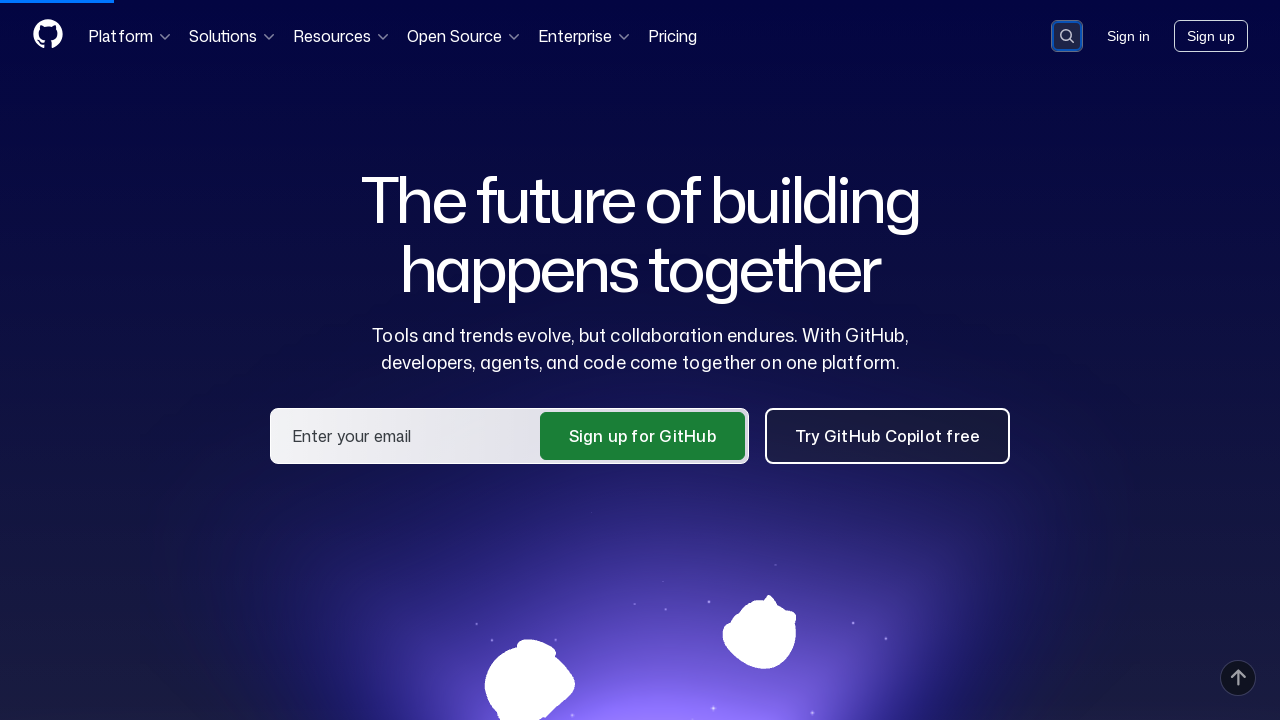

Search results page loaded
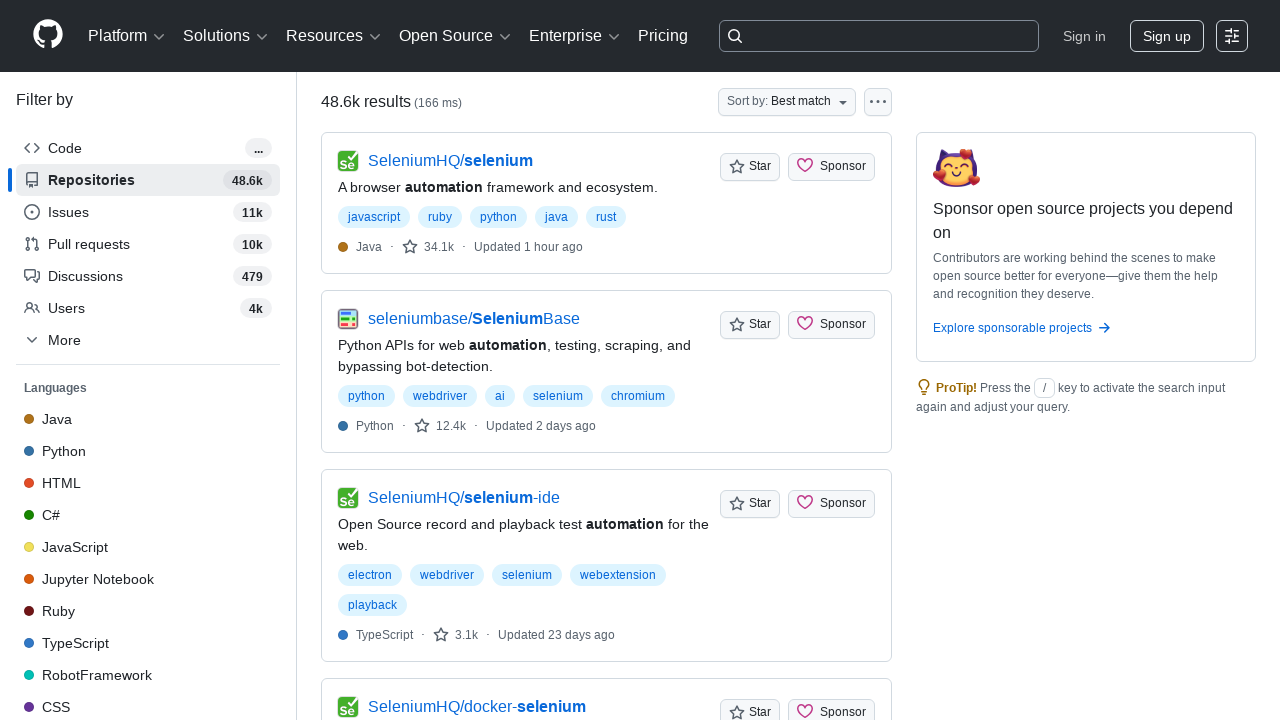

Search results list became visible
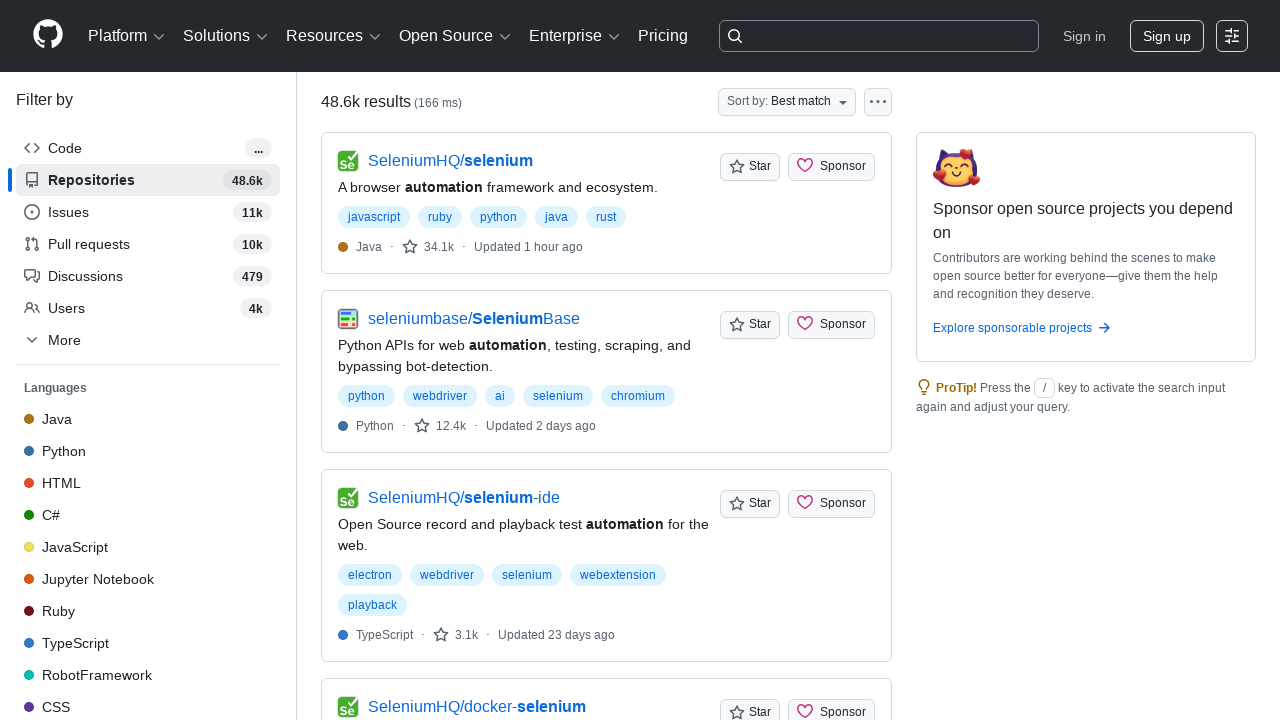

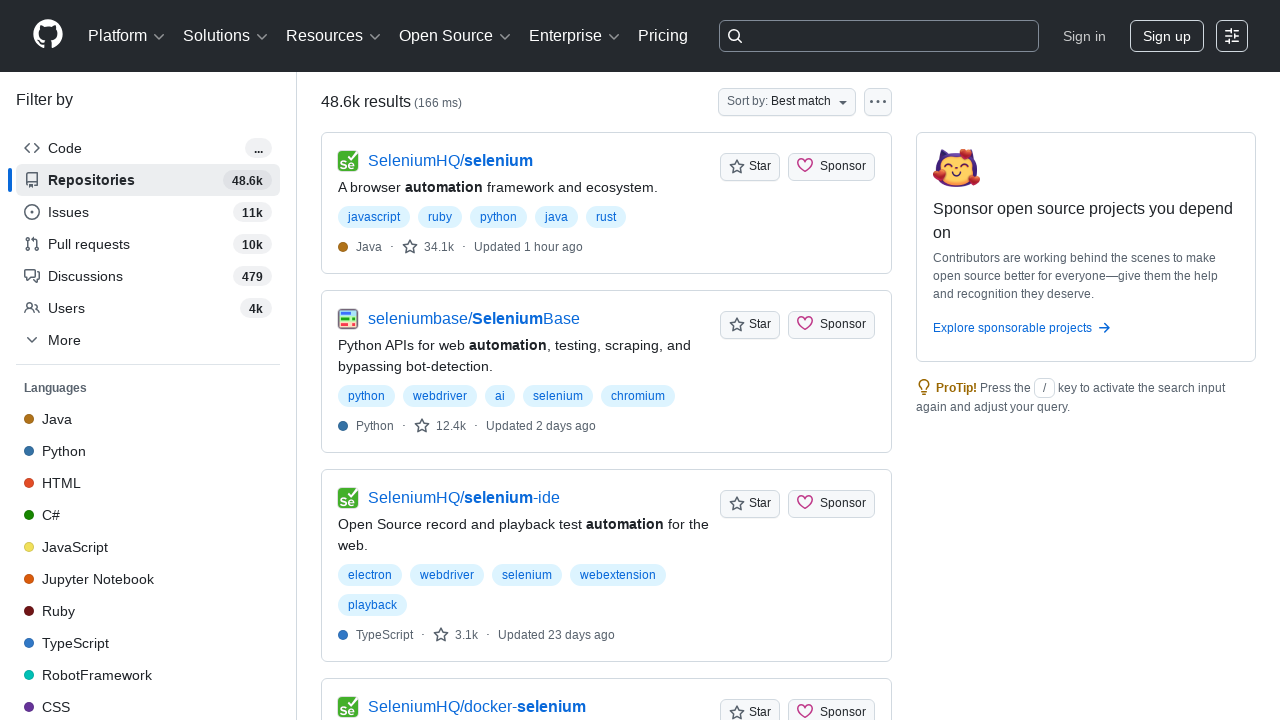